Tests a web form by entering text into a text box, submitting the form, and verifying the success message is displayed

Starting URL: https://www.selenium.dev/selenium/web/web-form.html

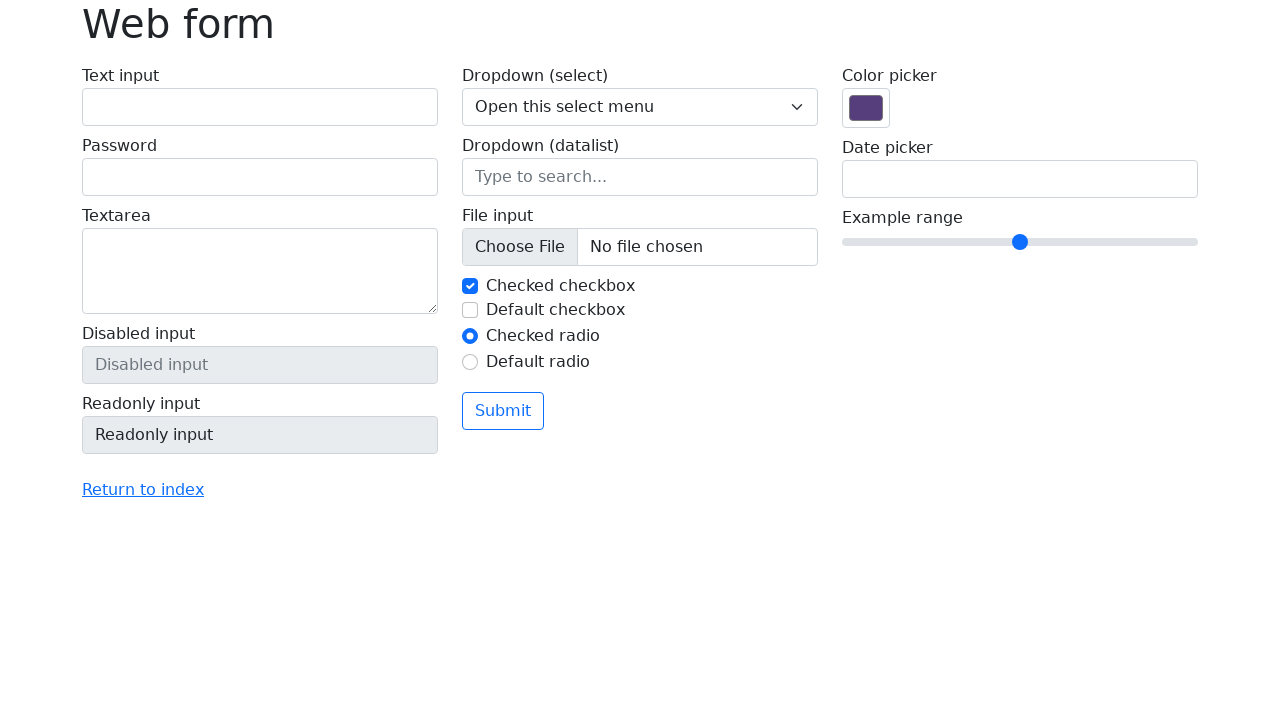

Filled text box with 'Selenium' on input[name='my-text']
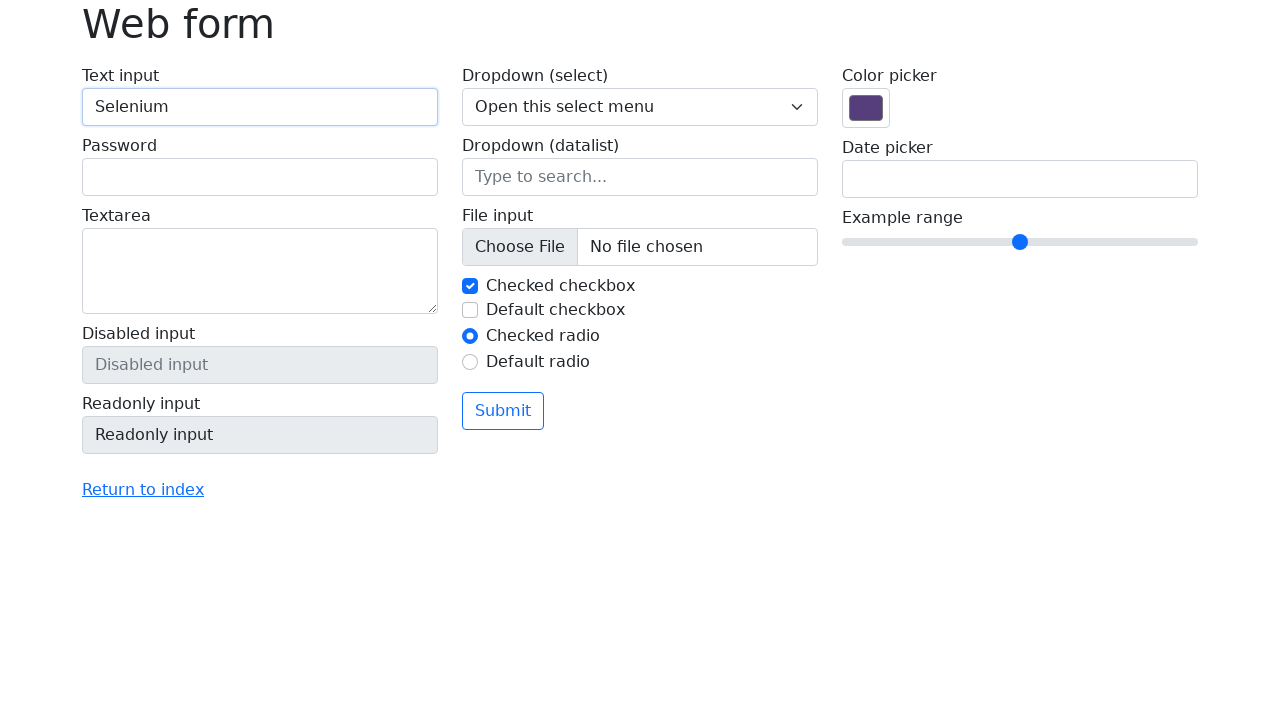

Clicked the submit button at (503, 411) on button
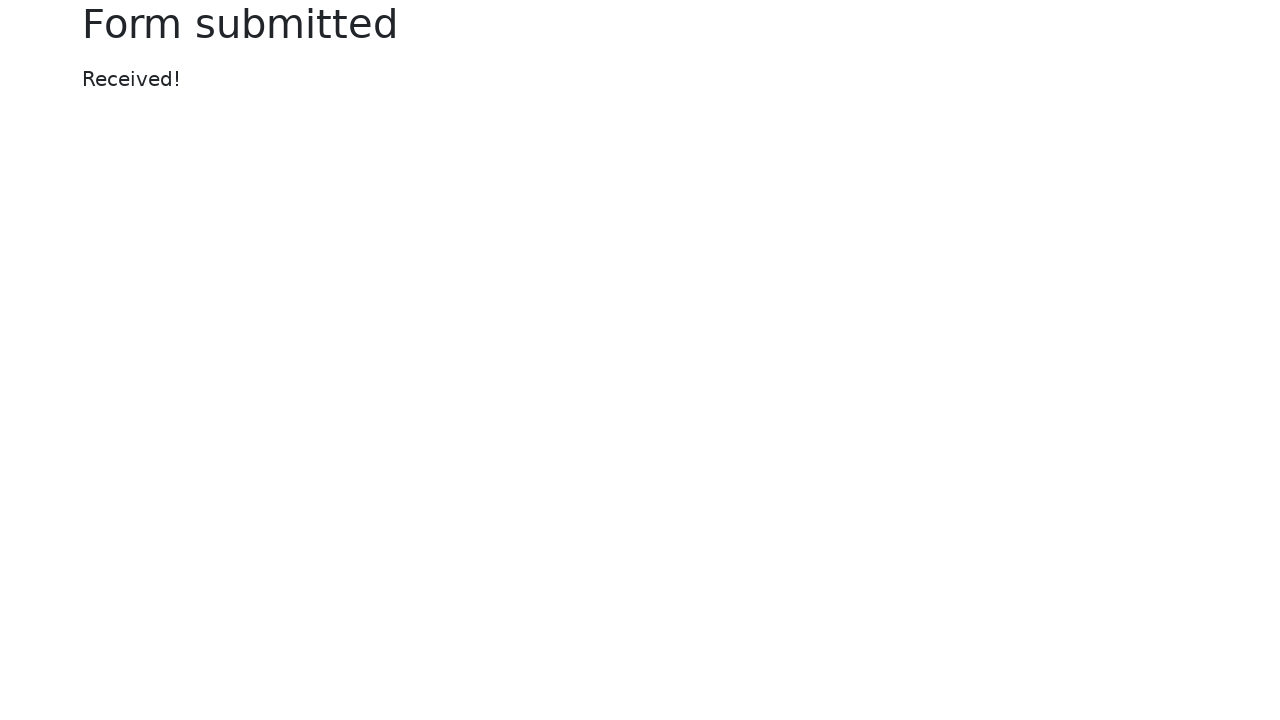

Success message displayed
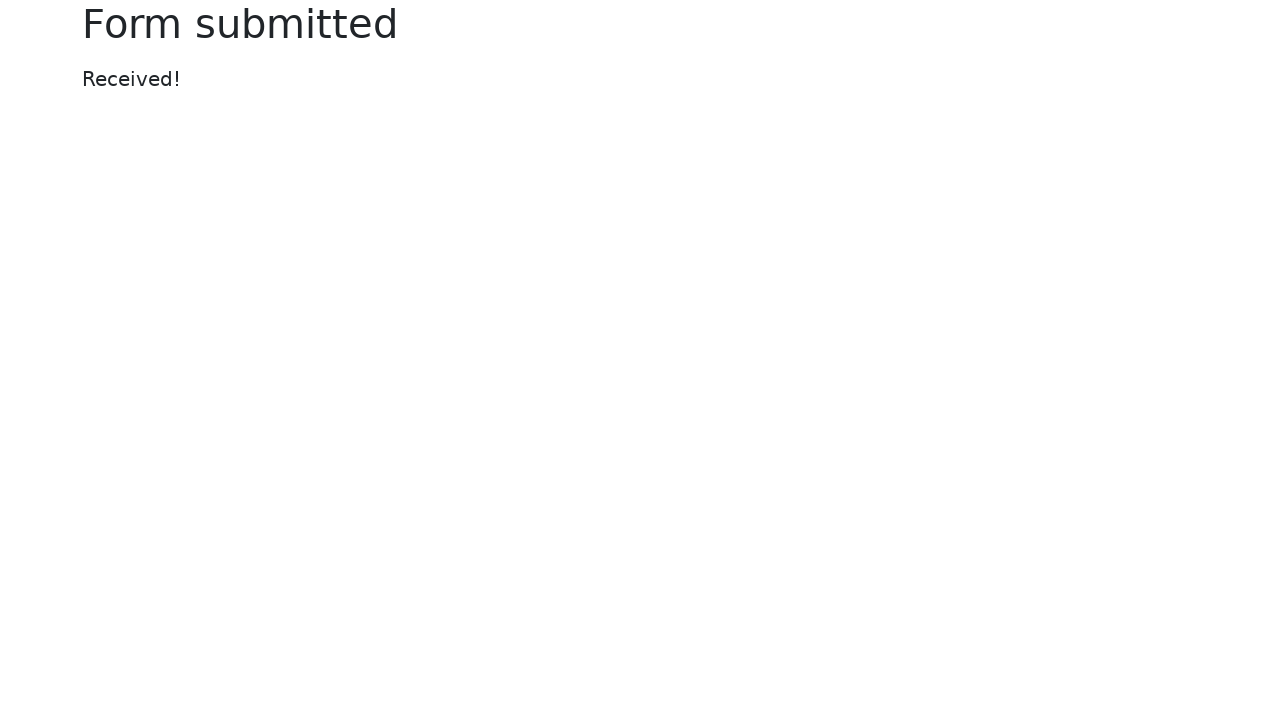

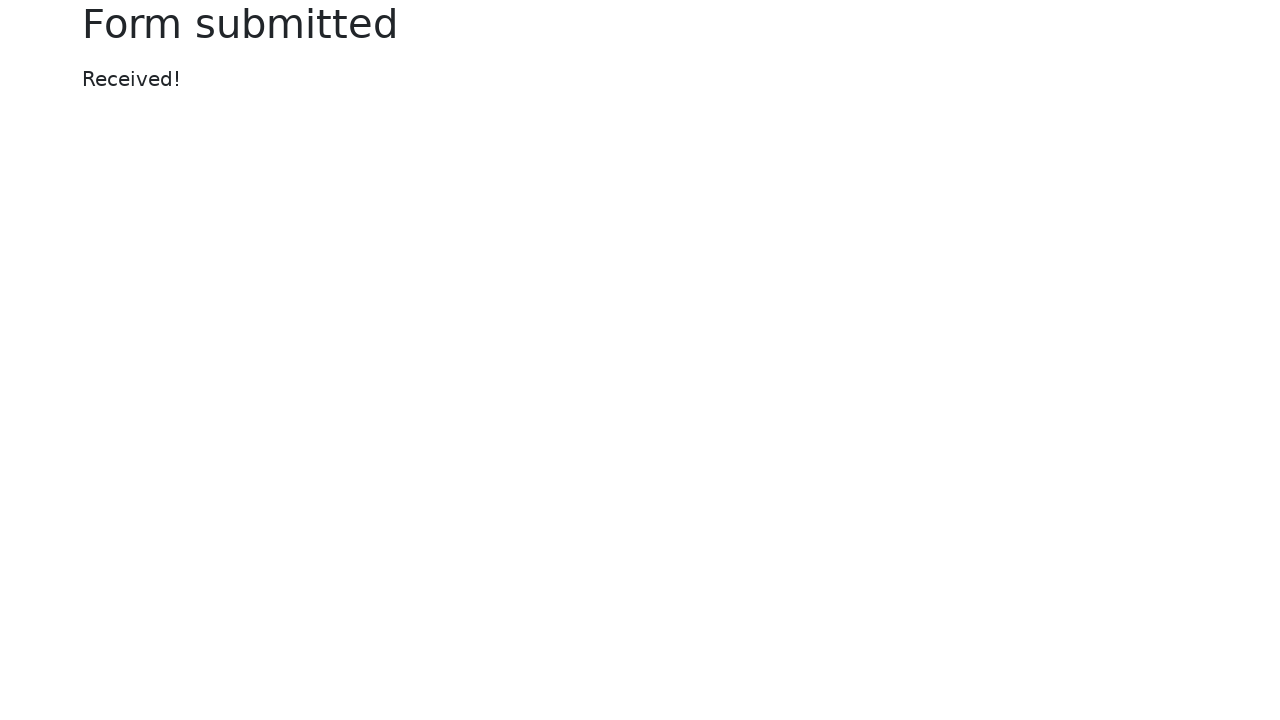